Tests double-click functionality on a button element on the DemoQA buttons page

Starting URL: https://demoqa.com/buttons

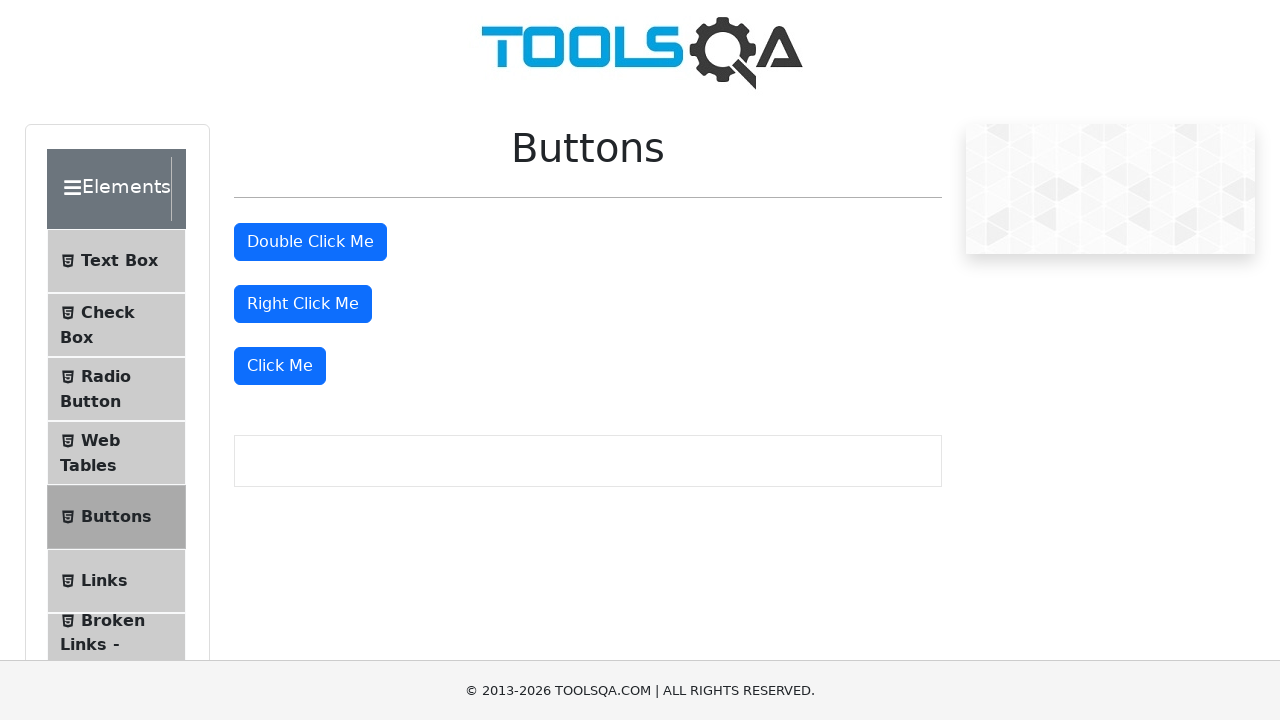

Double-click button element became visible
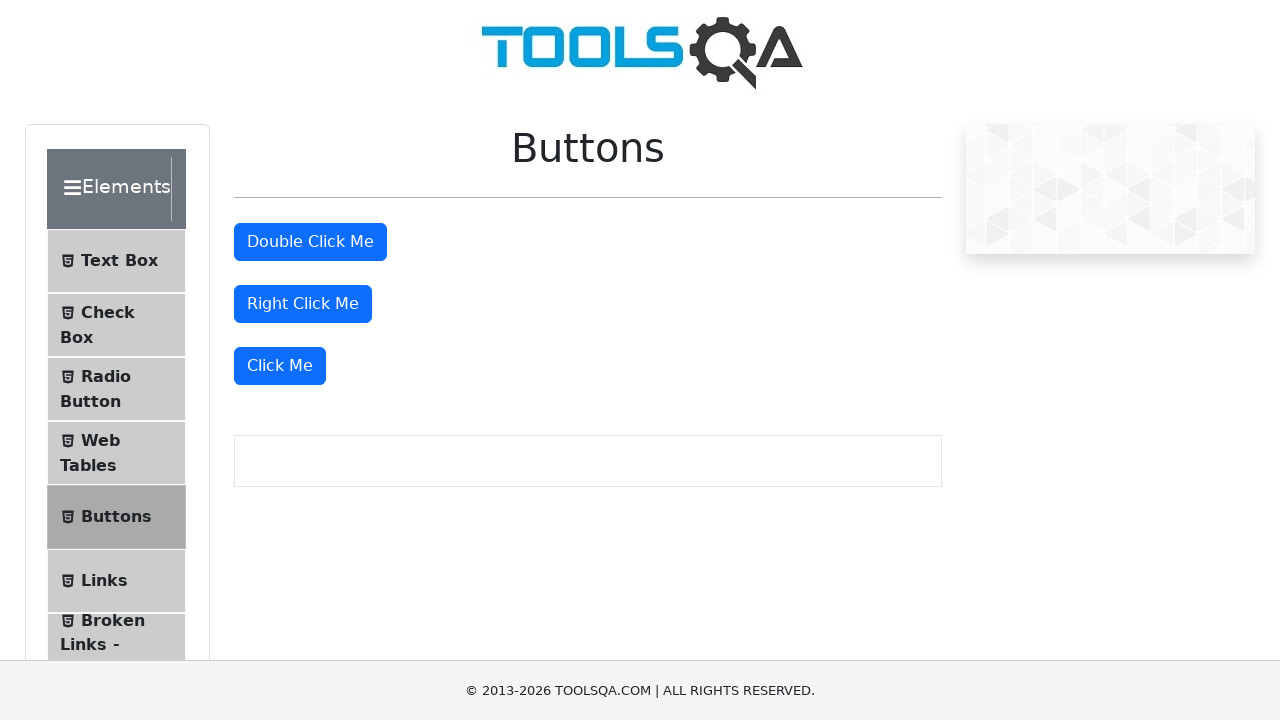

Double-clicked the button element at (310, 242) on #doubleClickBtn
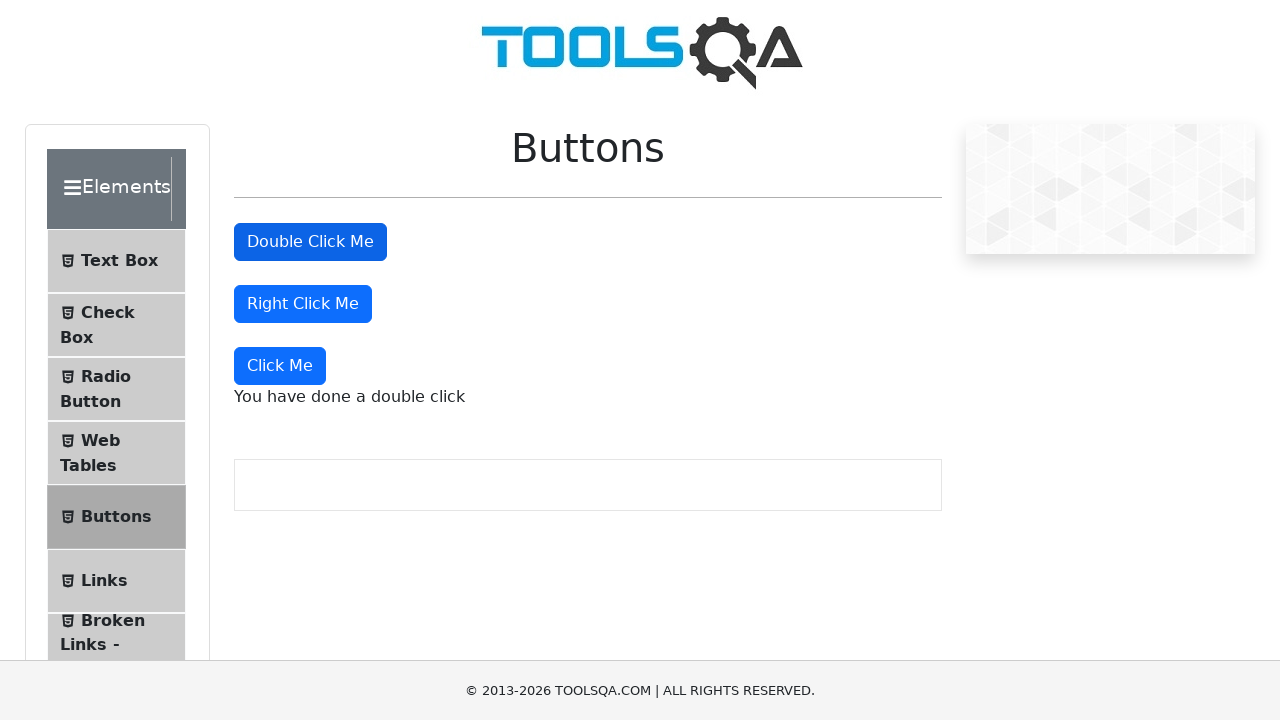

Double-click success message appeared on page
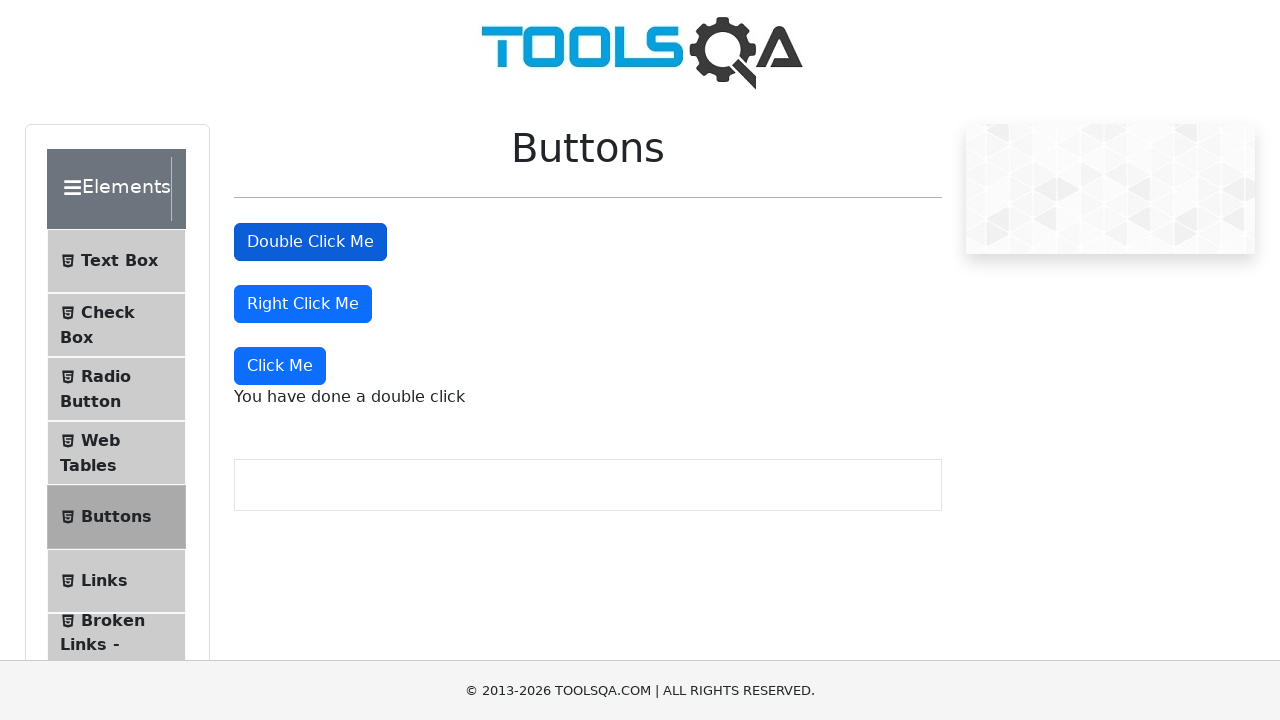

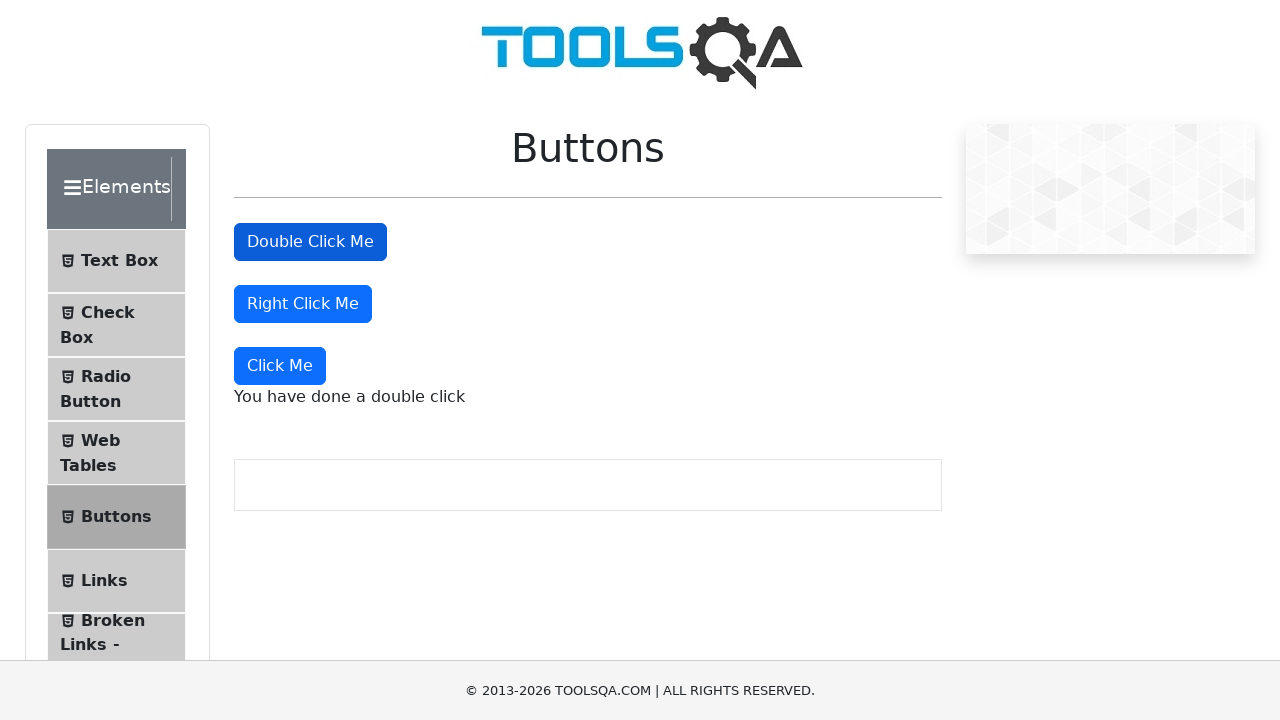